Tests add/remove elements functionality by clicking the Add Element button and then clicking the Delete button

Starting URL: https://the-internet.herokuapp.com/add_remove_elements/

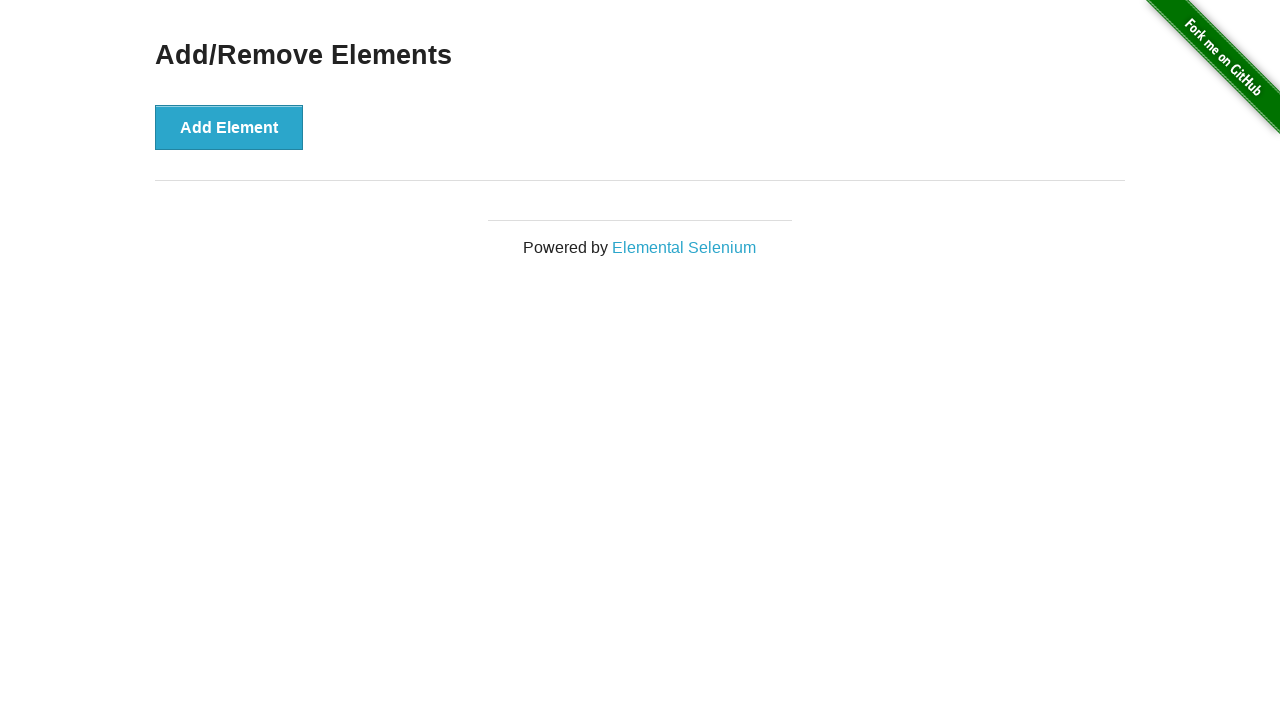

Clicked Add Element button at (229, 127) on button:has-text('Add Element')
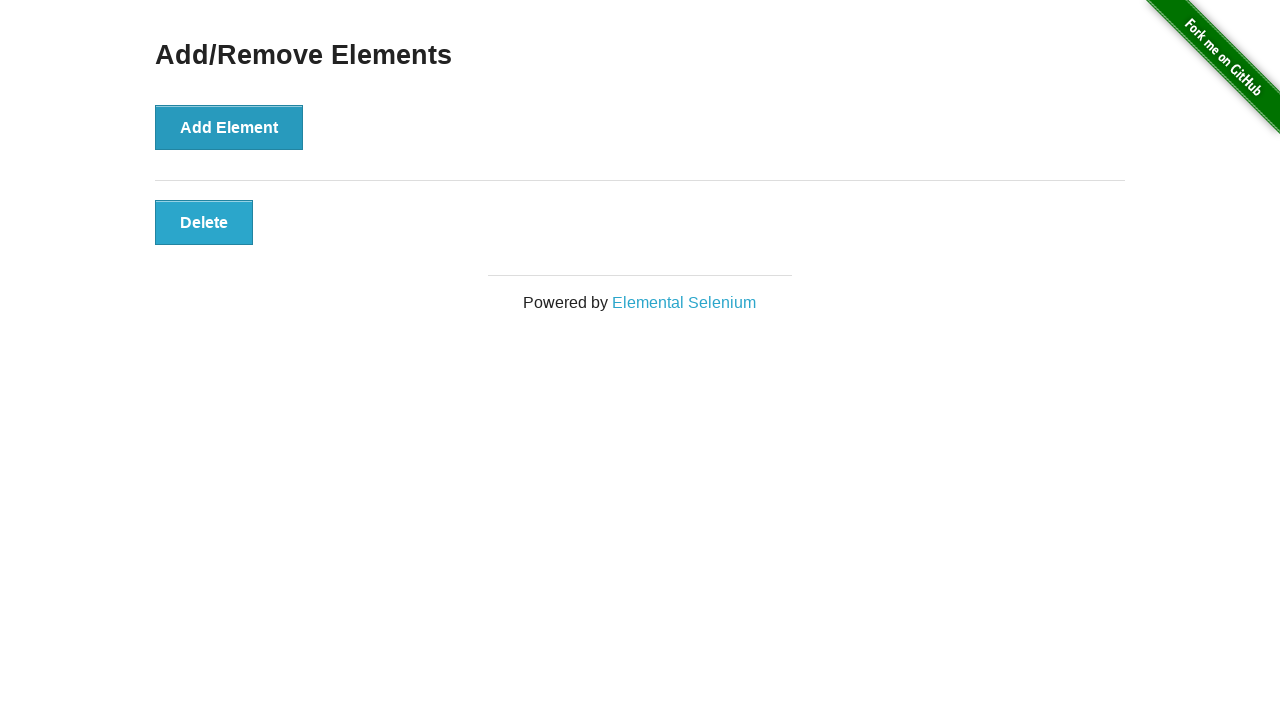

Clicked Delete button to remove the added element at (204, 222) on button:has-text('Delete')
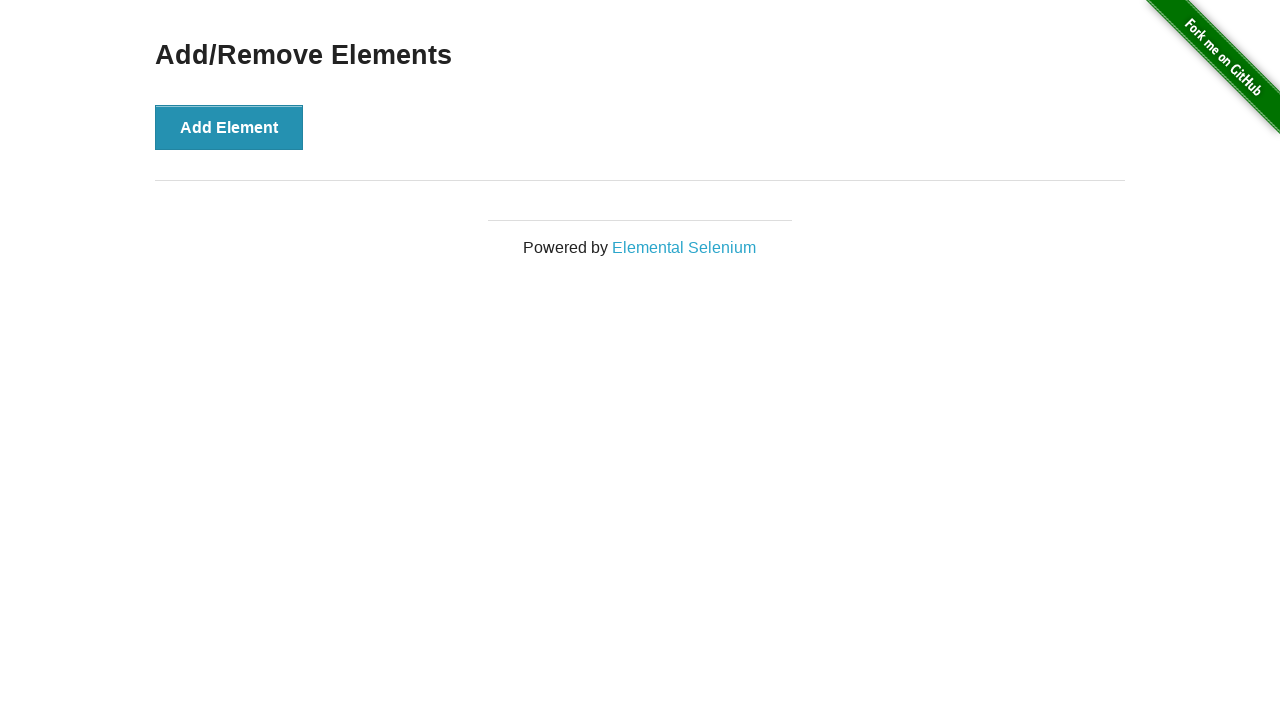

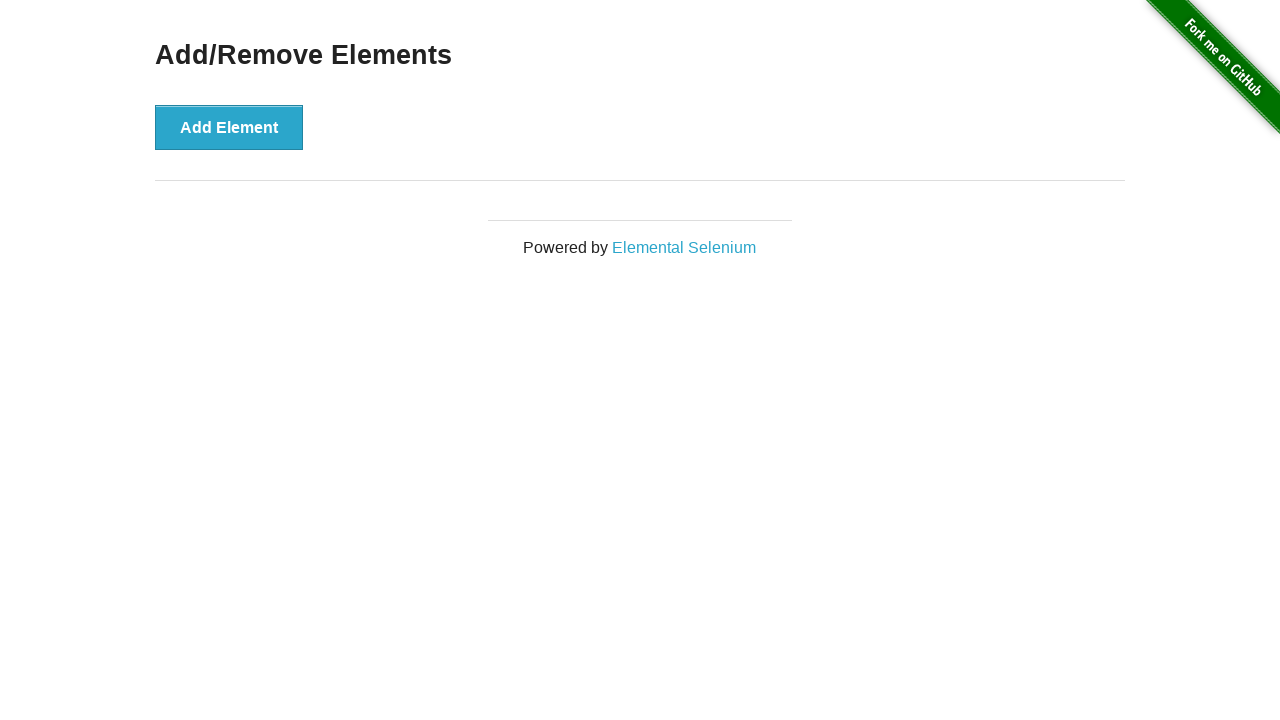